Tests various dropdown/select menu interactions on a practice page, including selecting tools, courses, countries, cities, and languages from different types of dropdown menus.

Starting URL: https://leafground.com/select.xhtml

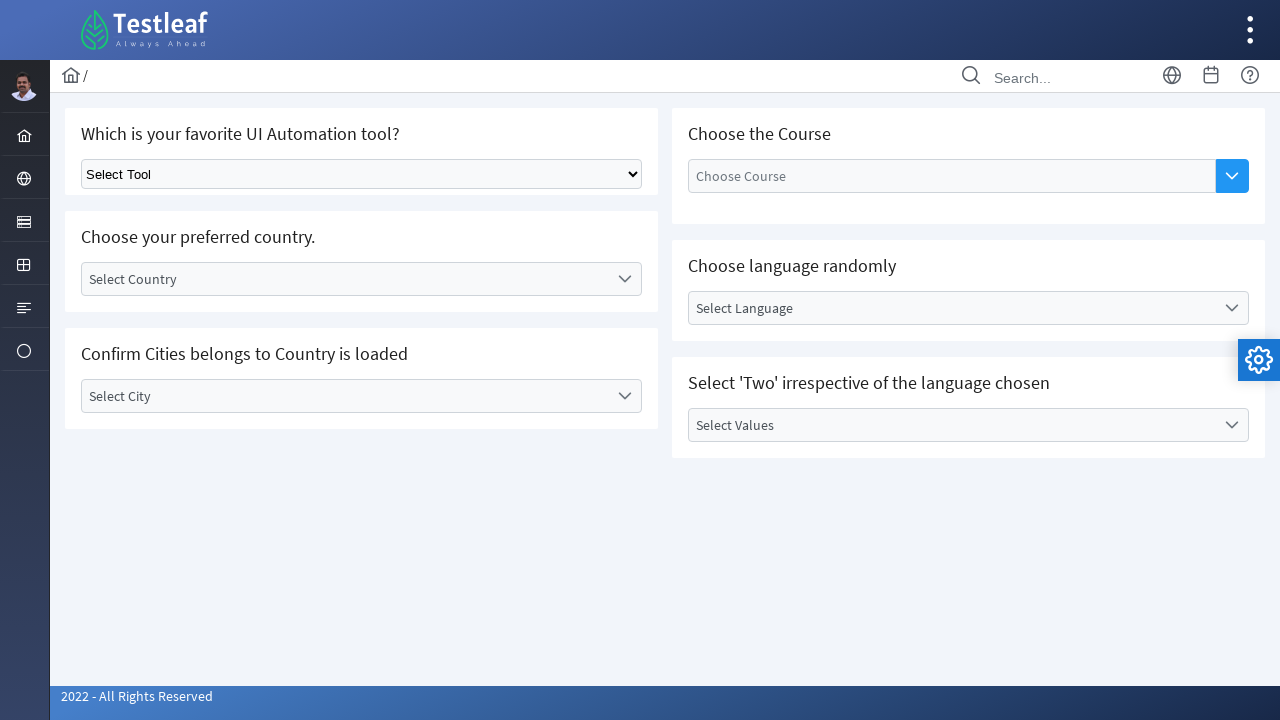

Clicked course dropdown (iteration 1) at (1232, 176) on xpath=//span[contains(@class,'ui-button-icon-primary ui-icon')]
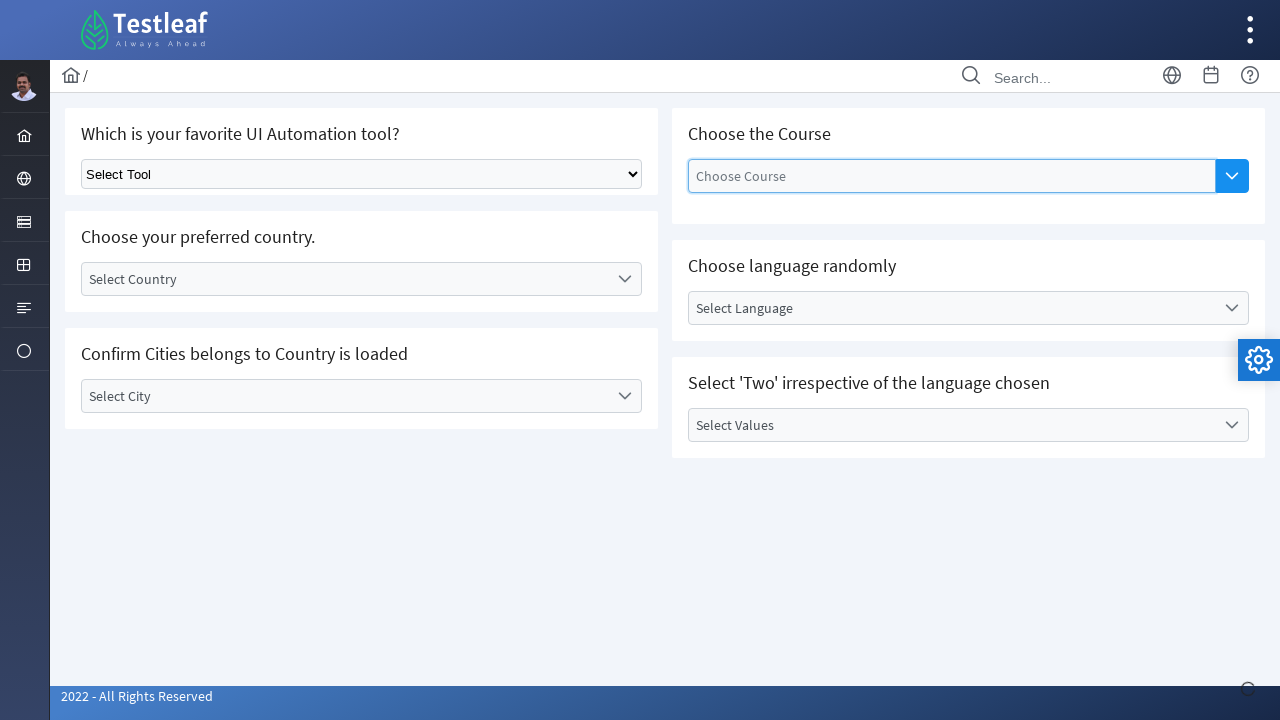

Selected 'Playwright' from course dropdown at (952, 303) on xpath=//li[@data-item-label='Playwright']
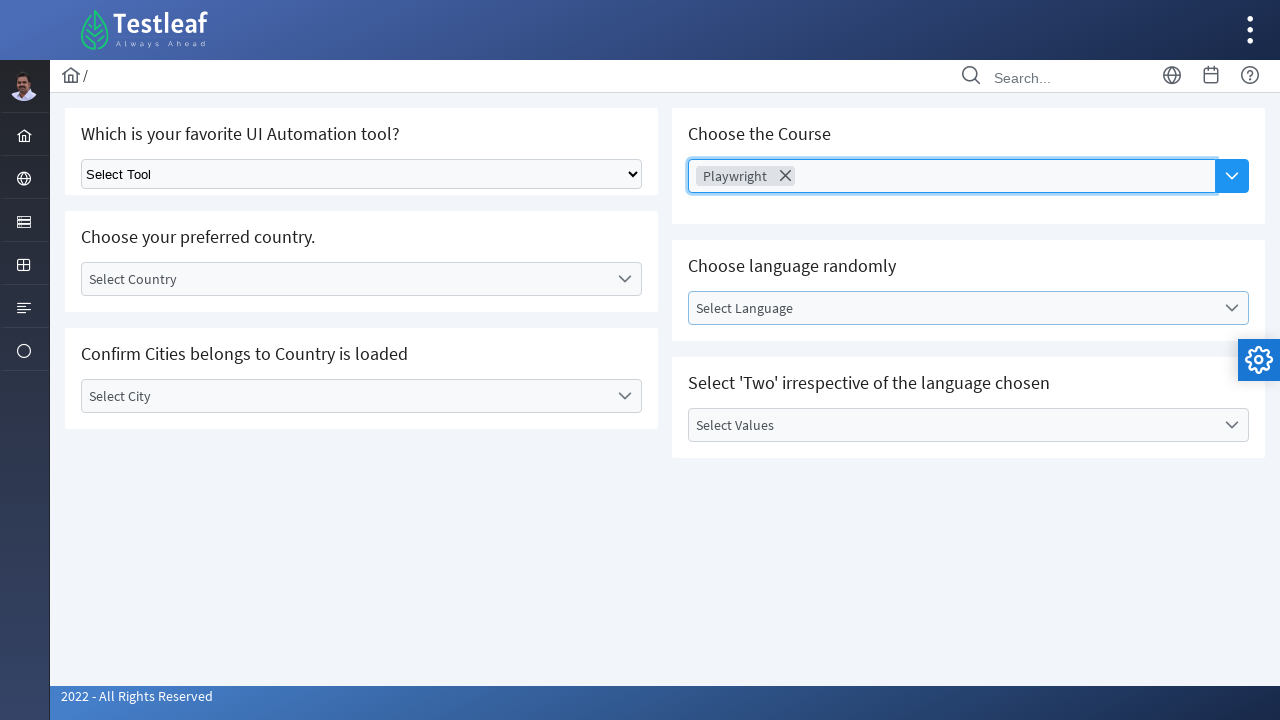

Clicked course dropdown (iteration 2) at (1232, 176) on xpath=//span[contains(@class,'ui-button-icon-primary ui-icon')]
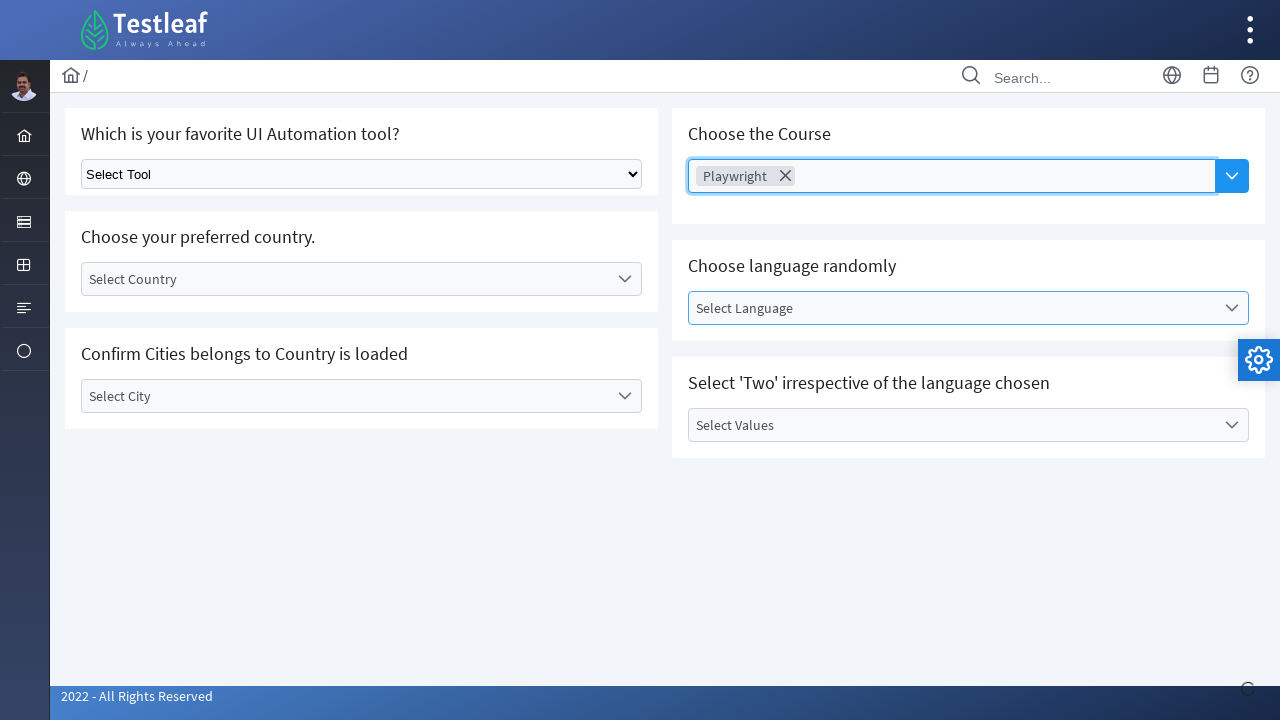

Selected 'Selenium WebDriver' from course dropdown at (952, 295) on xpath=//li[@data-item-label='Selenium WebDriver']
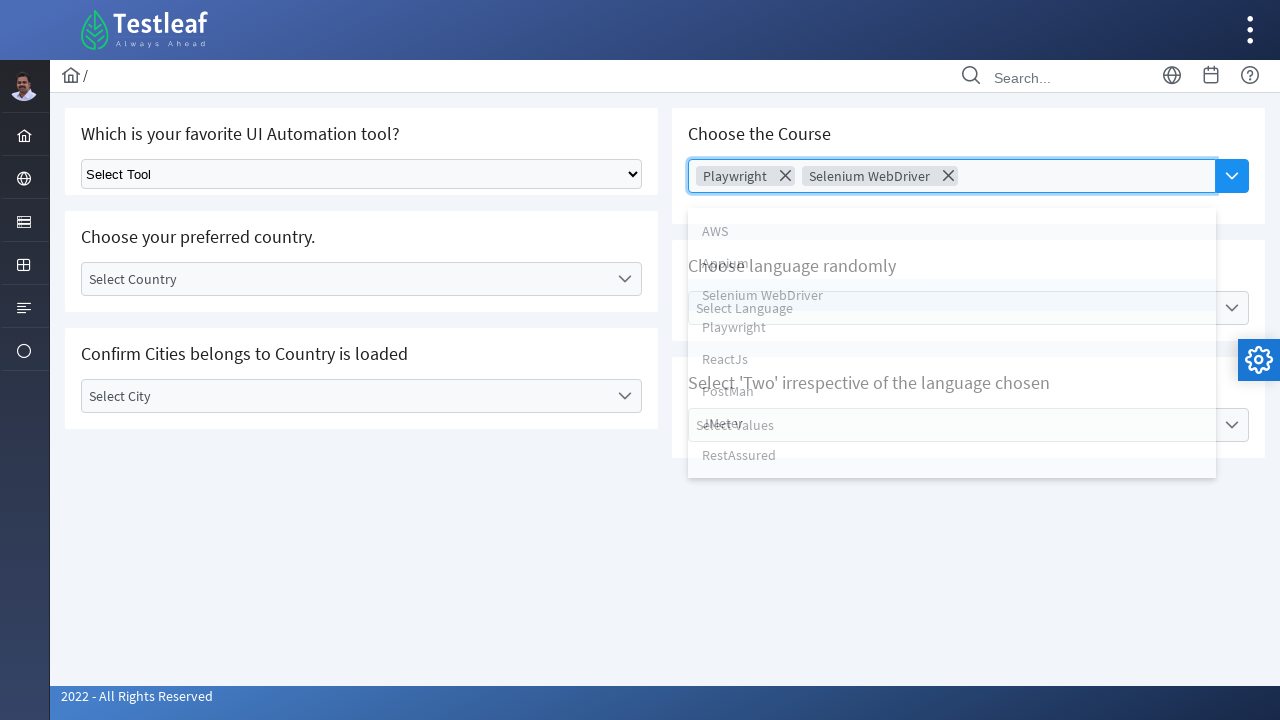

Clicked course dropdown (iteration 3) at (1232, 176) on xpath=//span[contains(@class,'ui-button-icon-primary ui-icon')]
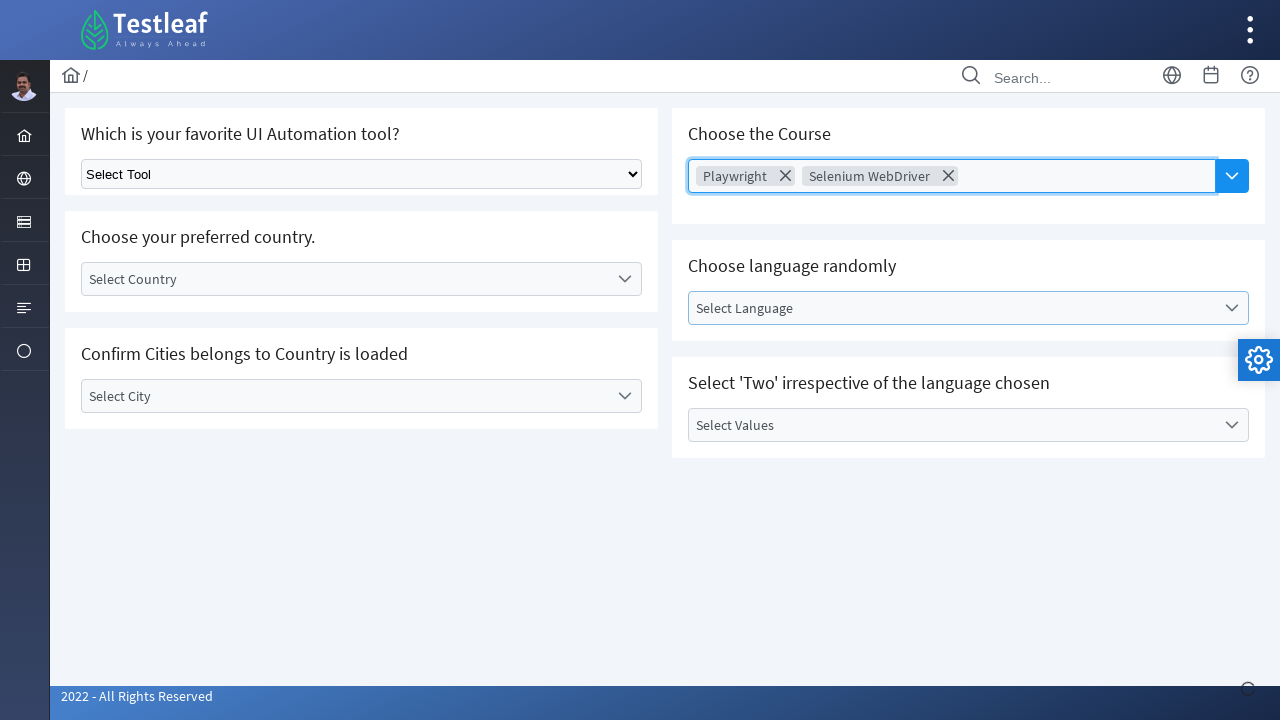

Selected 'PostMan' from course dropdown at (952, 391) on xpath=//li[@data-item-value='PostMan']
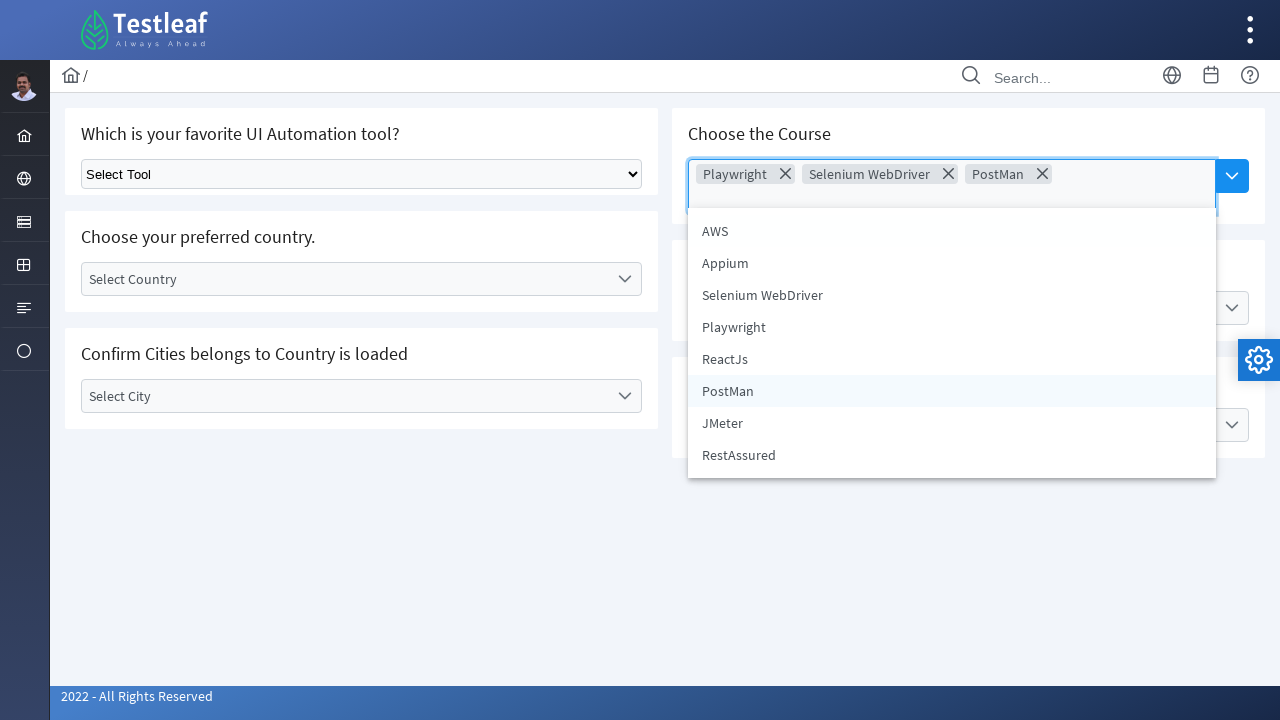

Clicked 'Select Country' dropdown at (345, 279) on xpath=//label[text()='Select Country']
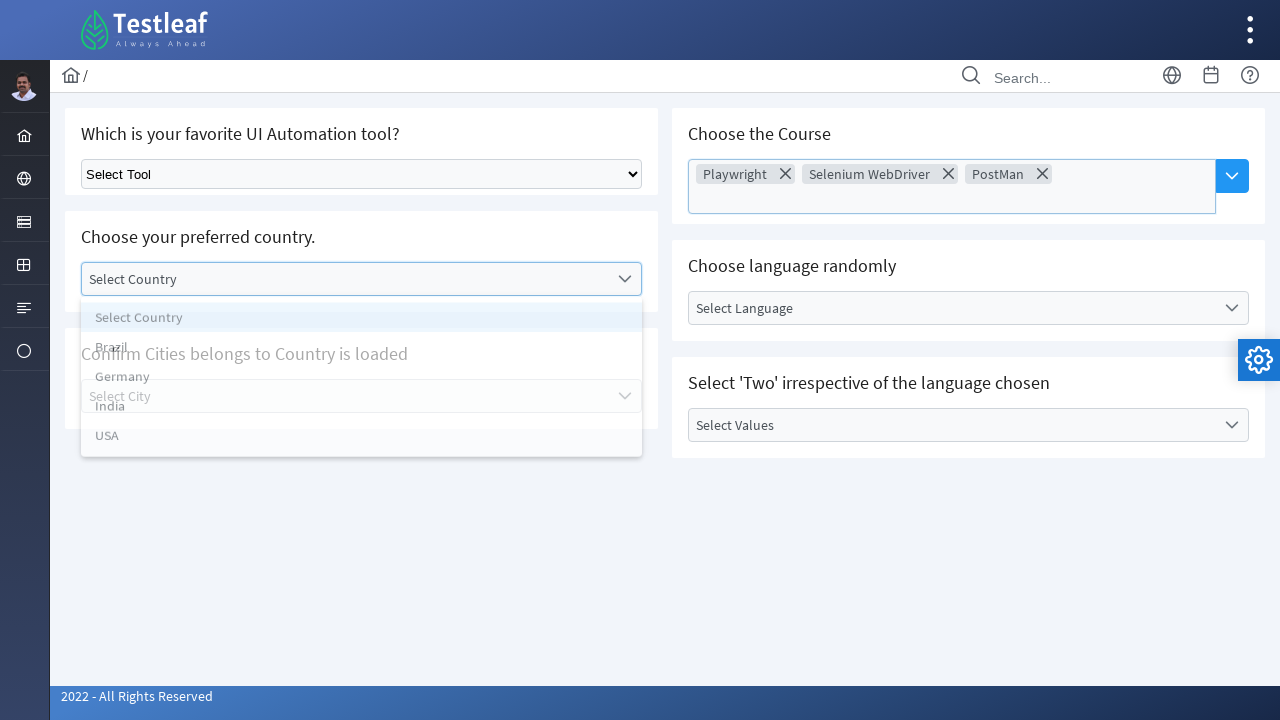

Selected a country from dropdown at (362, 415) on (//li[contains(@class,'ui-selectonemenu-item ui-selectonemenu-list-item')]/follo
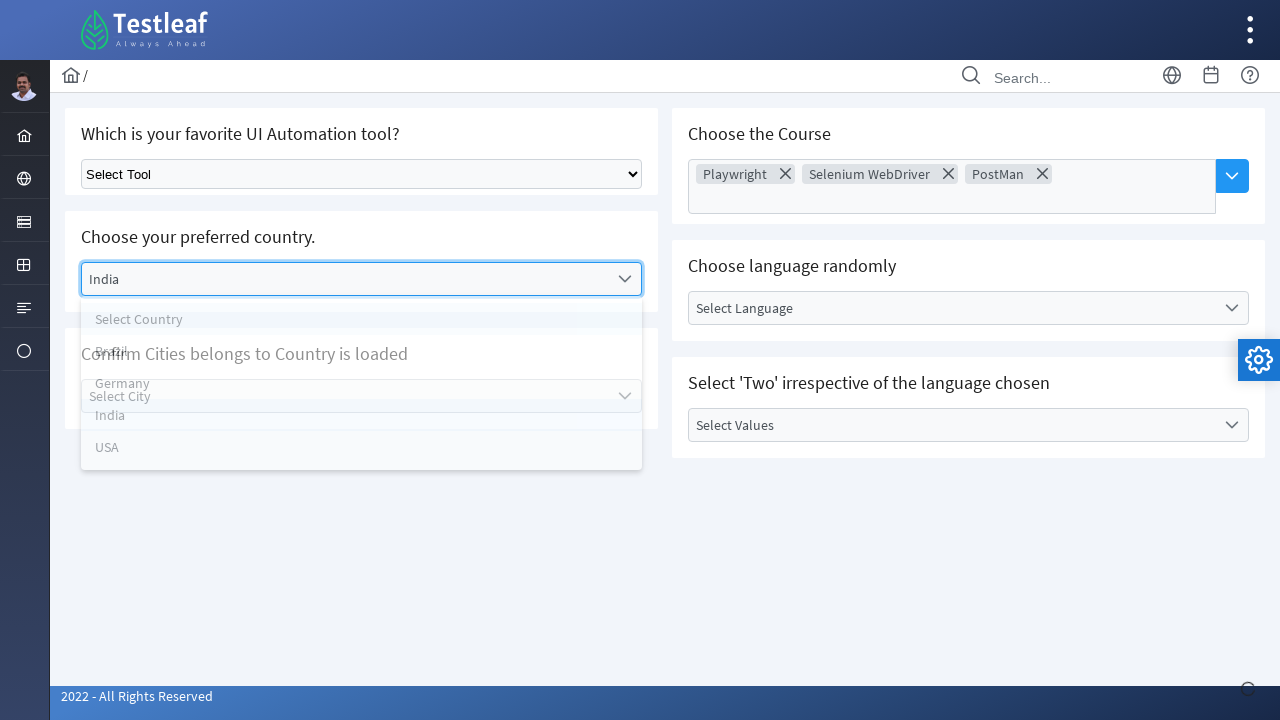

Waited 1000ms for page to settle
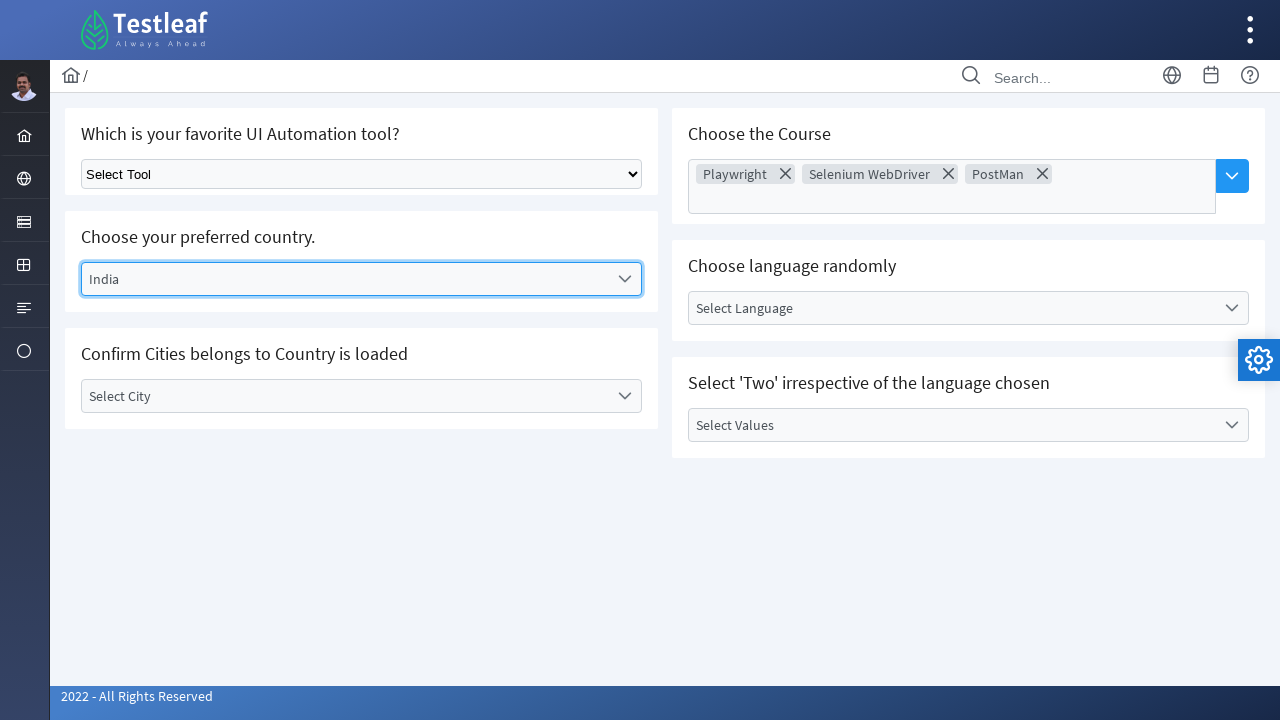

Clicked 'Select City' dropdown at (345, 396) on xpath=//label[text()='Select City']
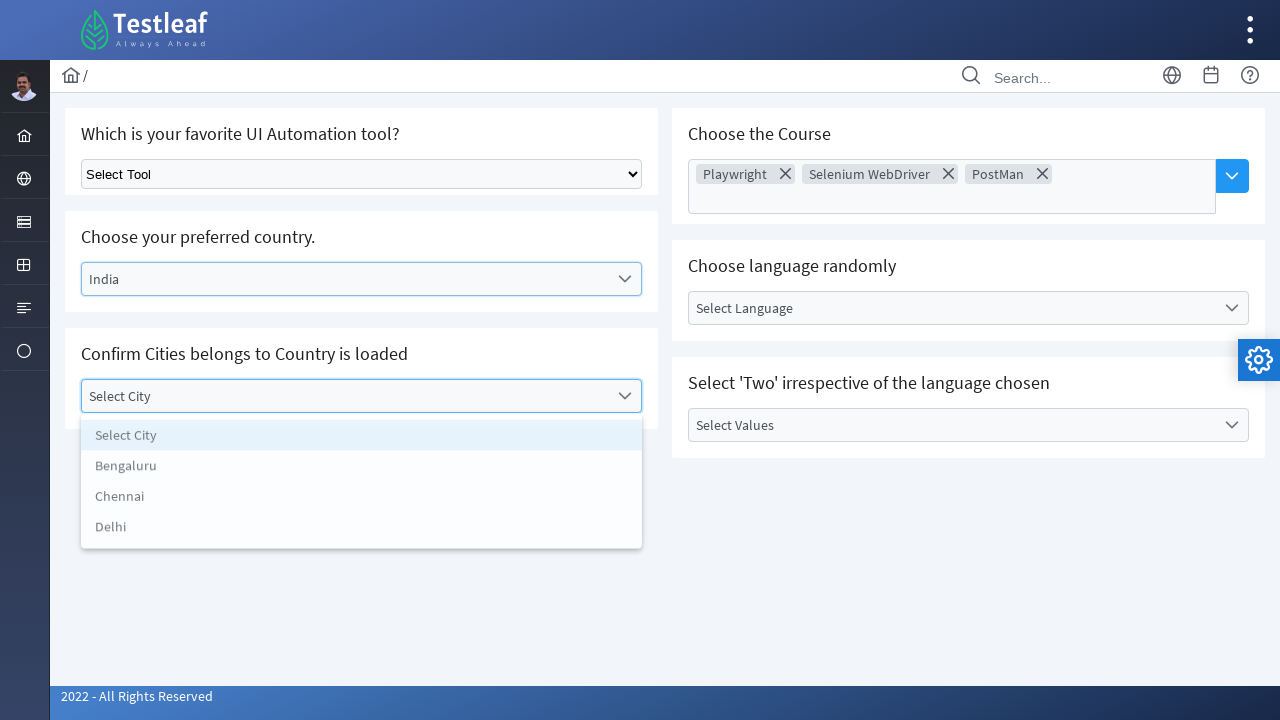

Verified 'Chennai' city option is visible
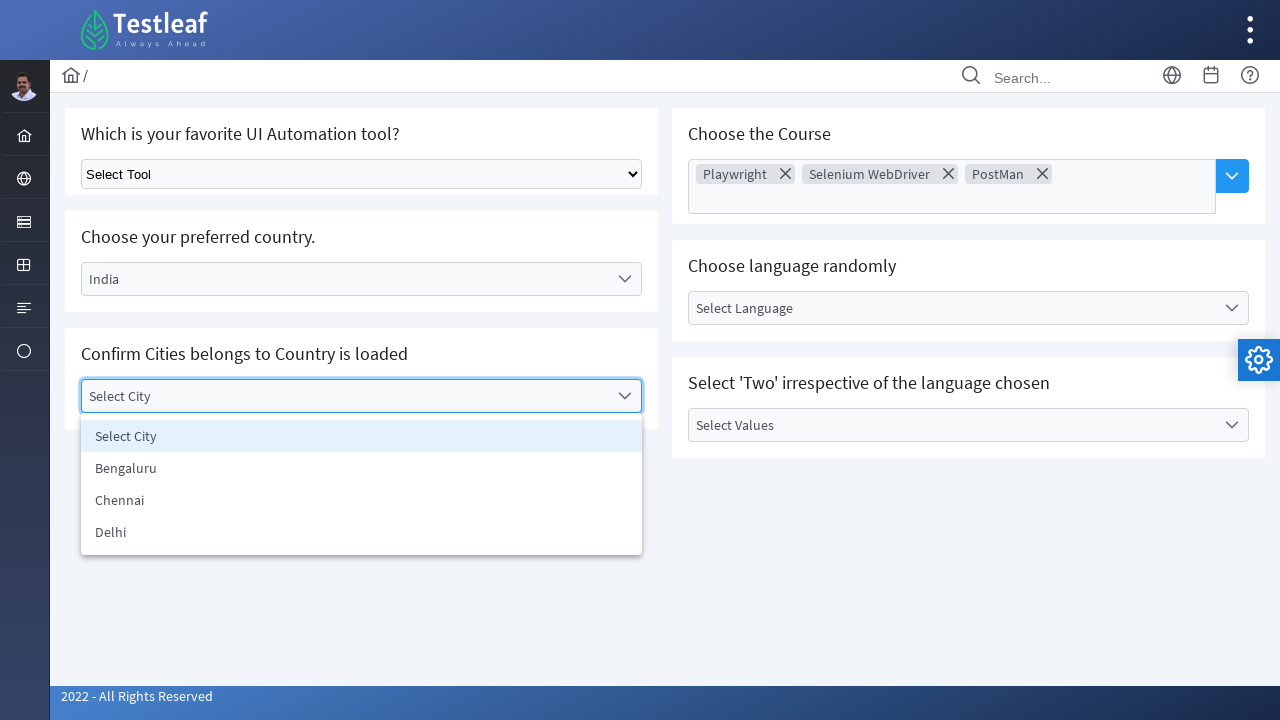

Waited 1000ms for city options to load
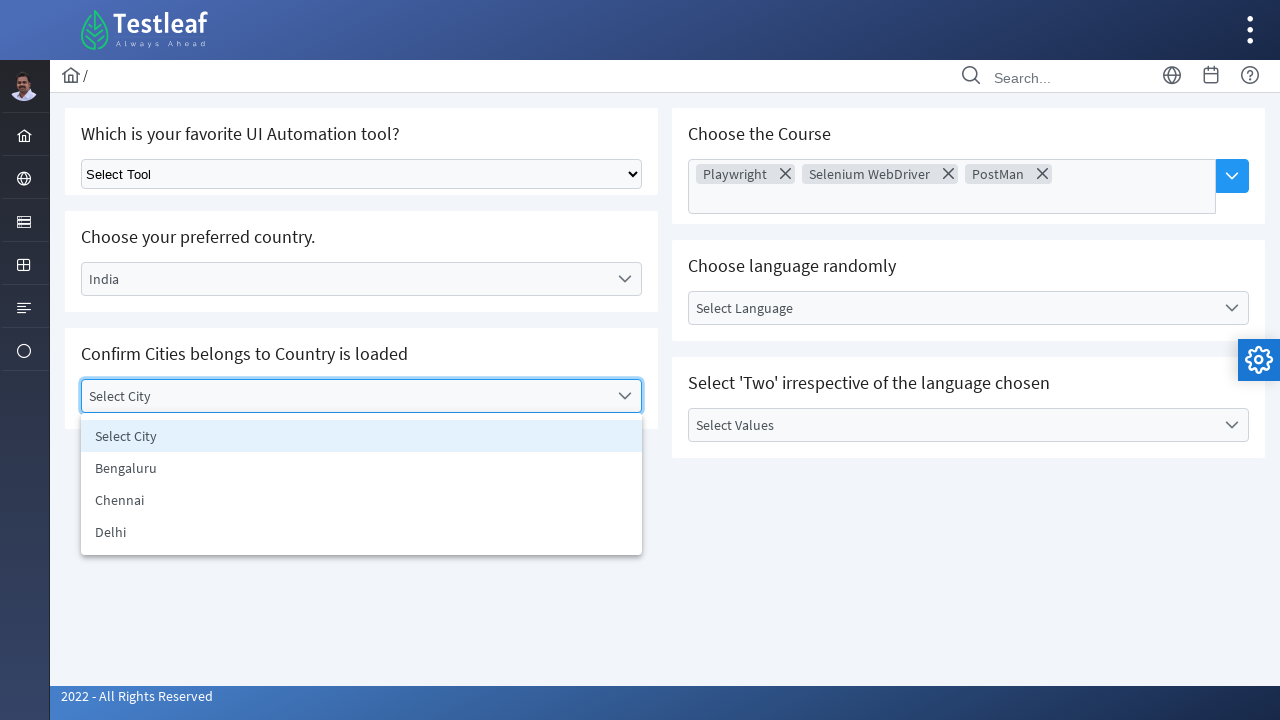

Verified 'Bengaluru' city option is visible
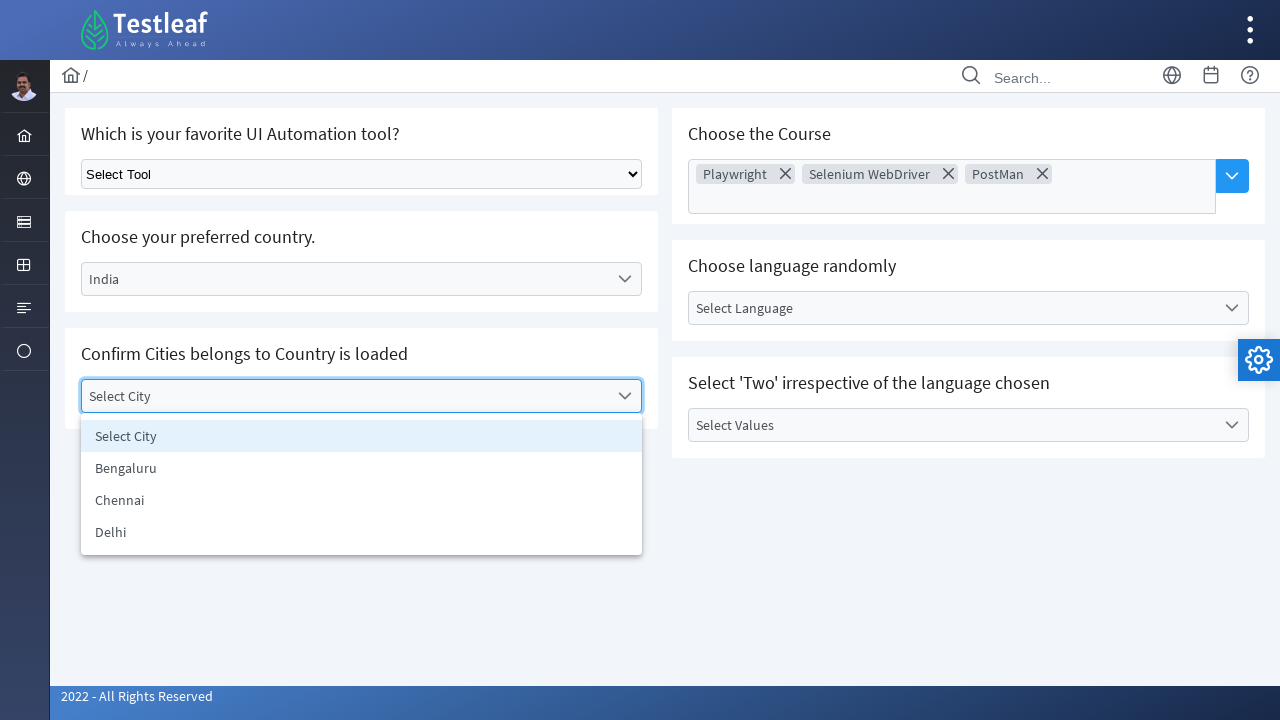

Waited 1000ms for city options to load
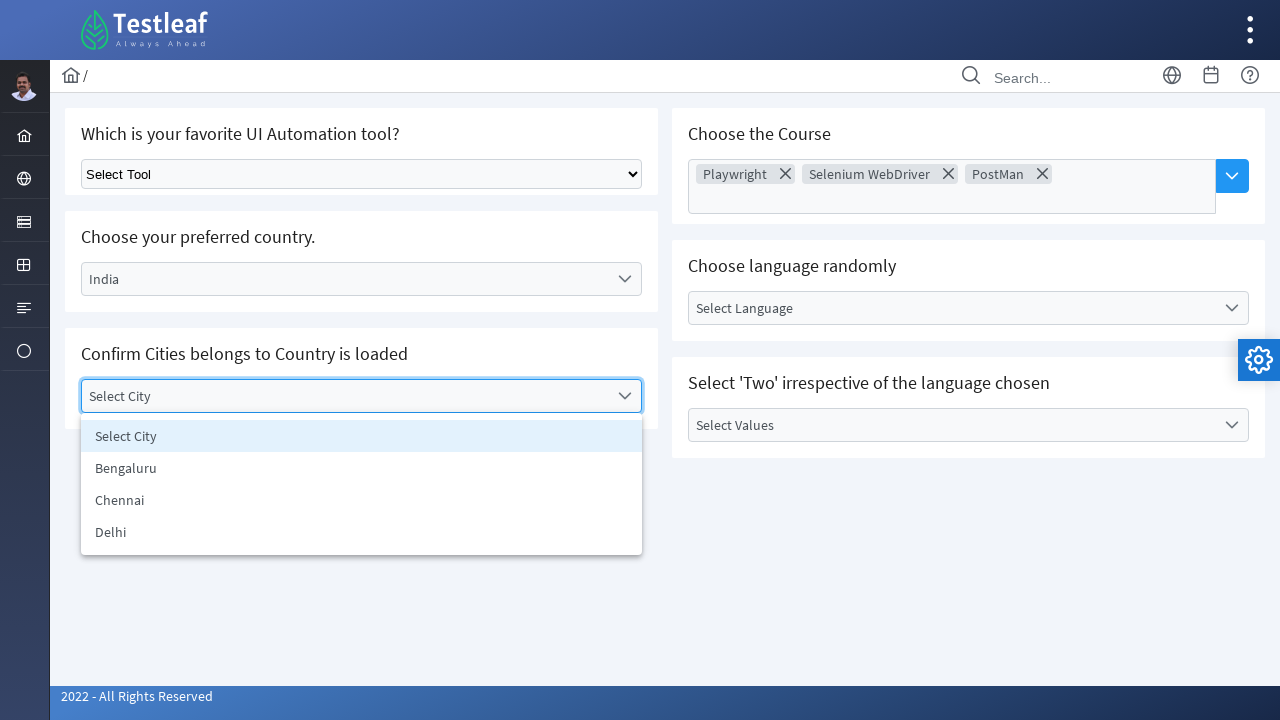

Verified 'Delhi' city option is visible
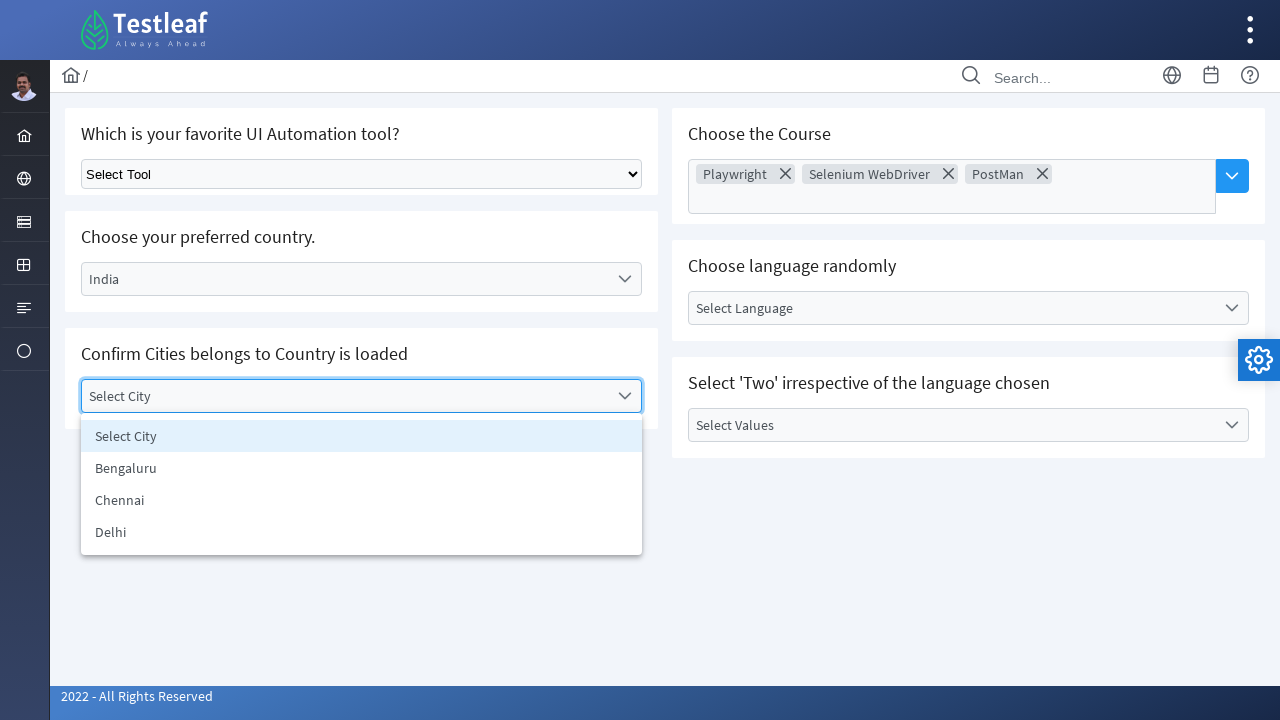

Waited 1000ms for city options to load
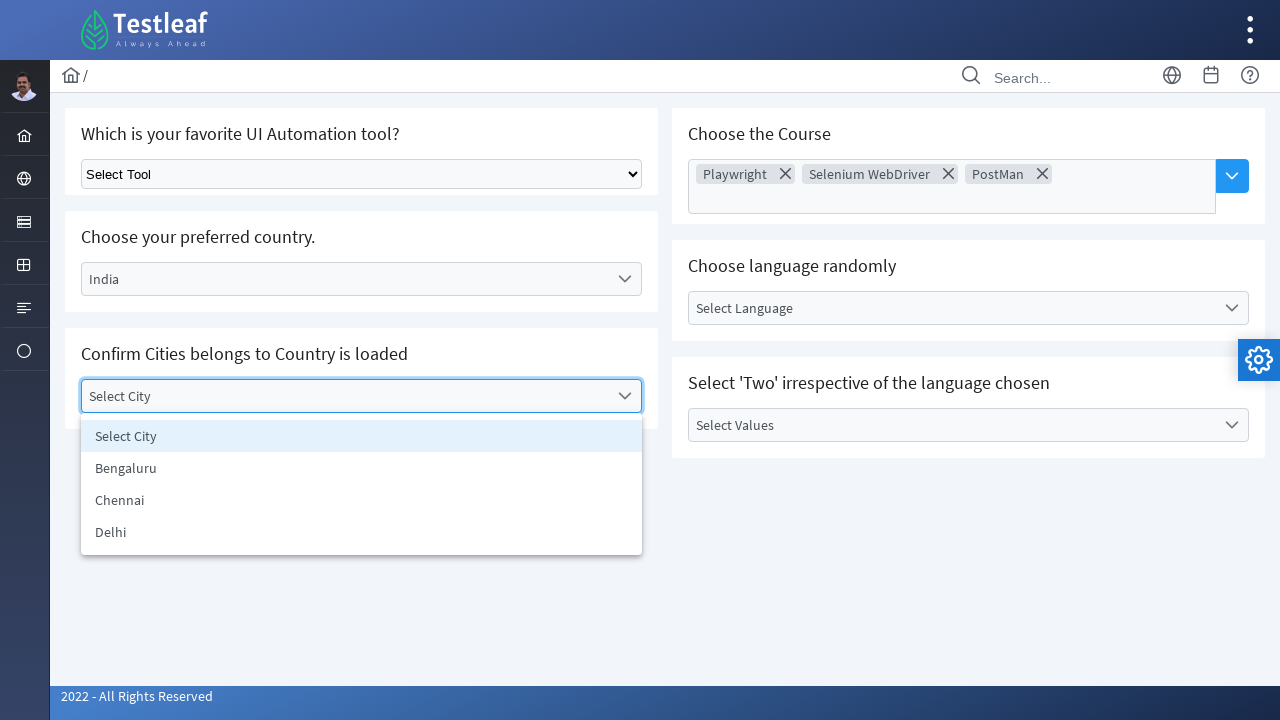

Selected third city option from dropdown at (362, 500) on (//ul[@id='j_idt87:city_items']//li)[3]
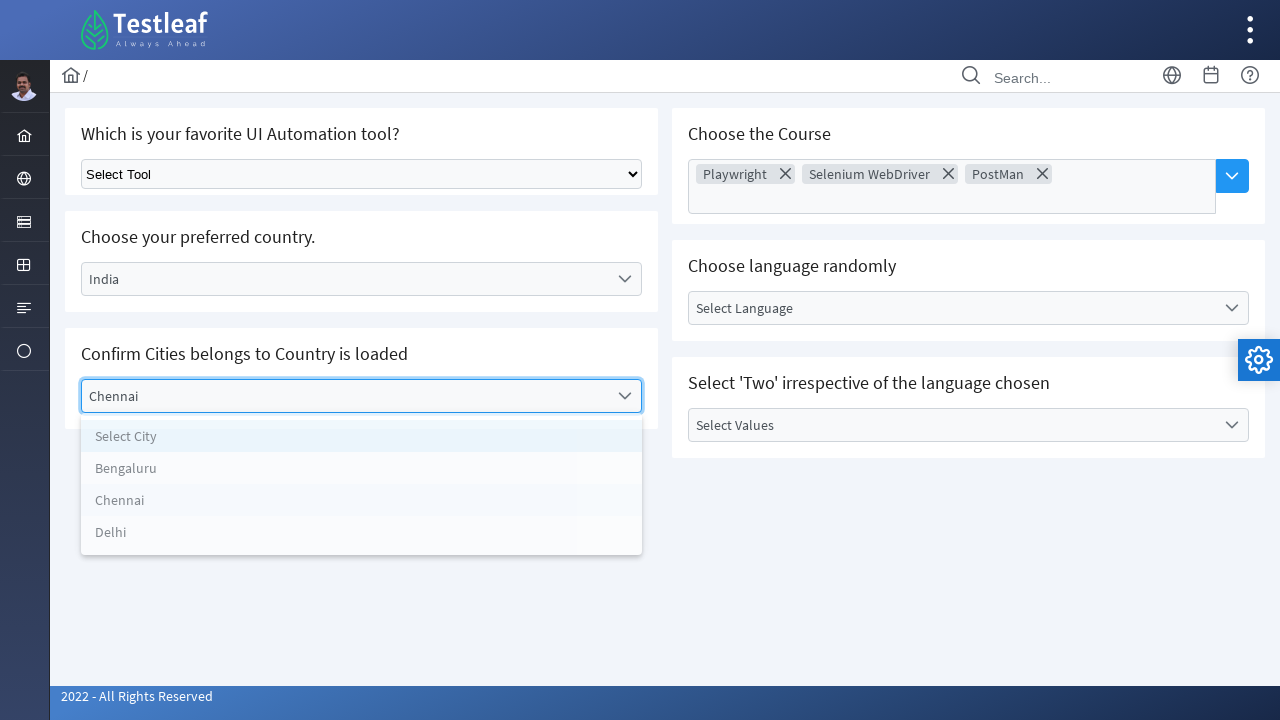

Waited 1000ms for selection to process
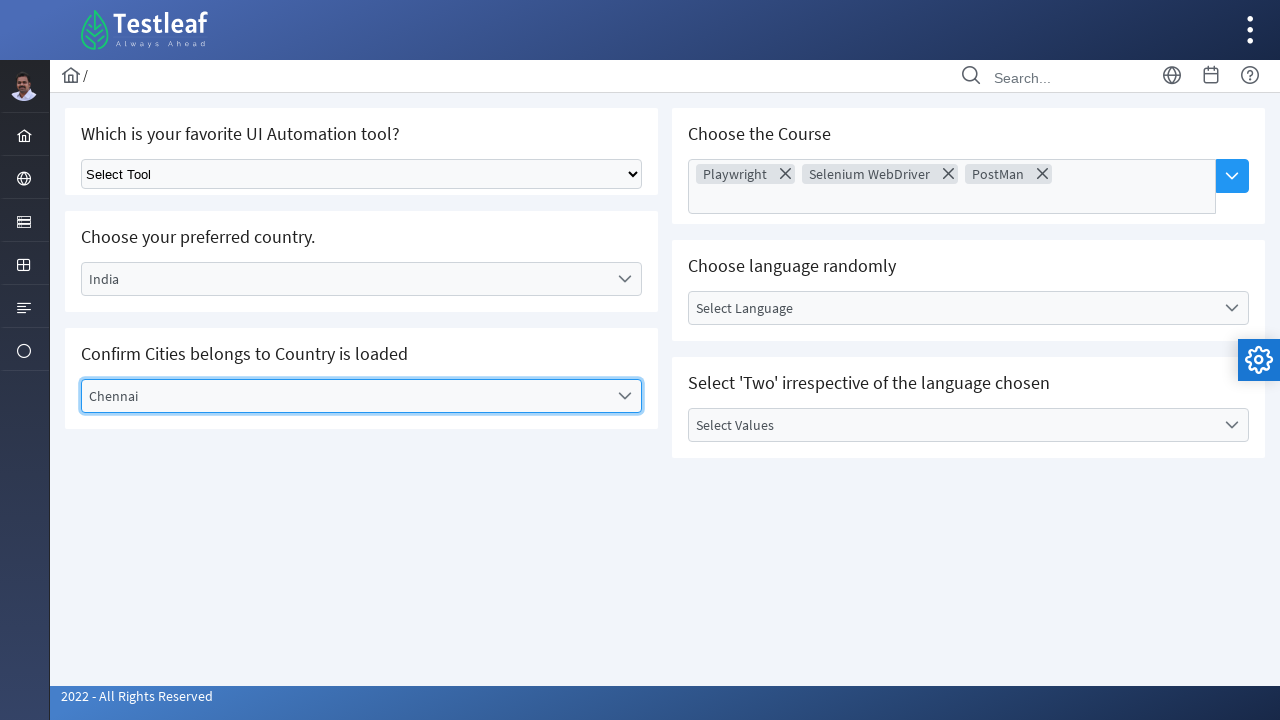

Clicked language dropdown at (952, 308) on (//div[contains(@class,'ui-selectonemenu ui-widget')]//label)[3]
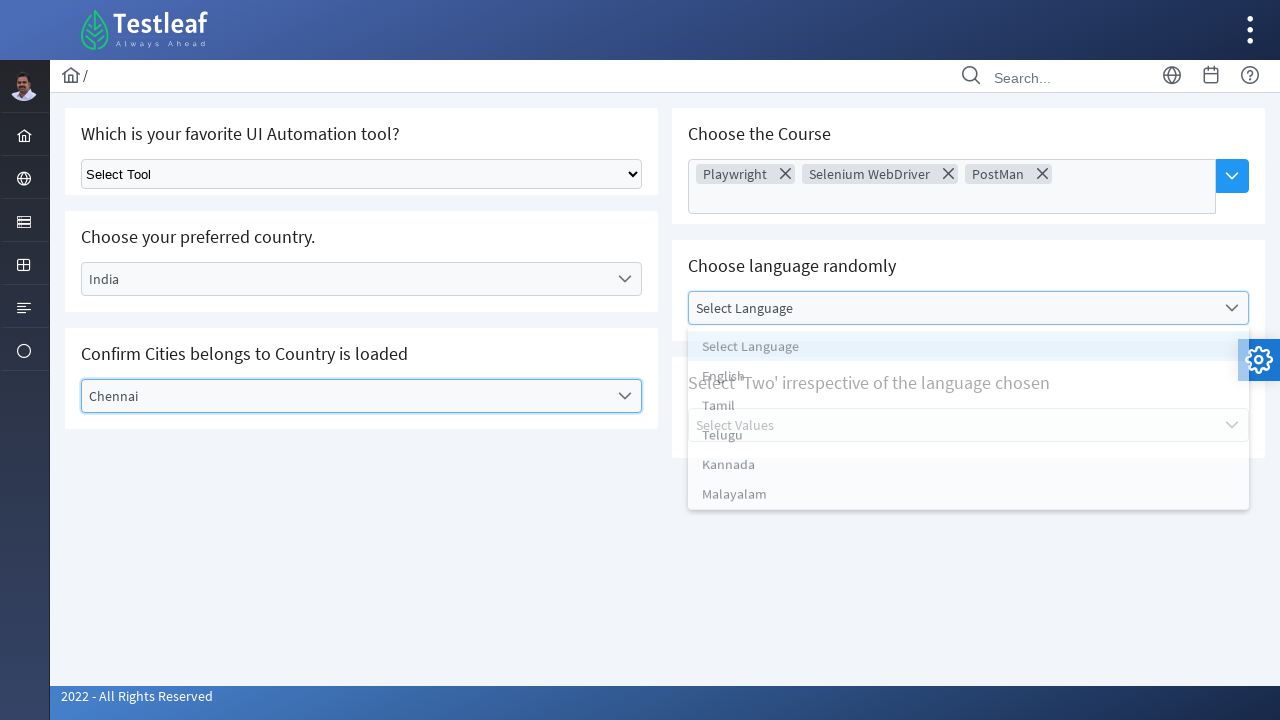

Selected 'Tamil' from language dropdown at (968, 412) on xpath=//li[text()='Tamil']
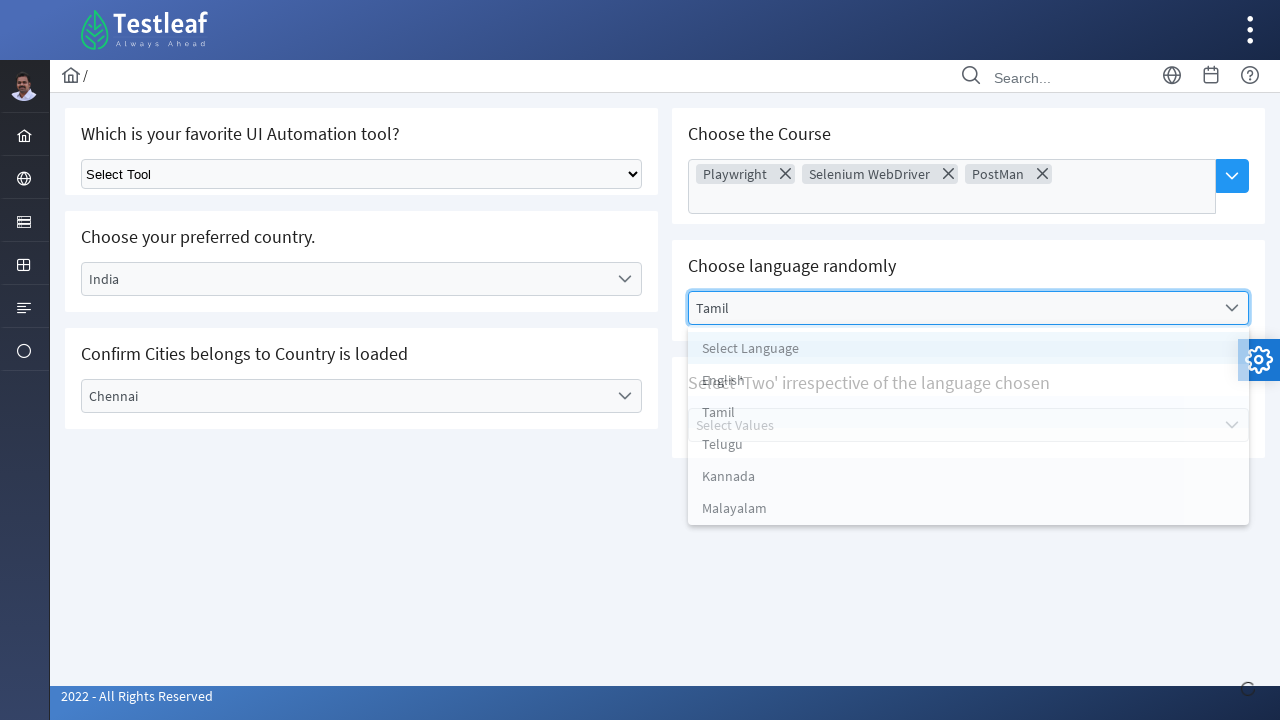

Waited 1000ms for language selection to process
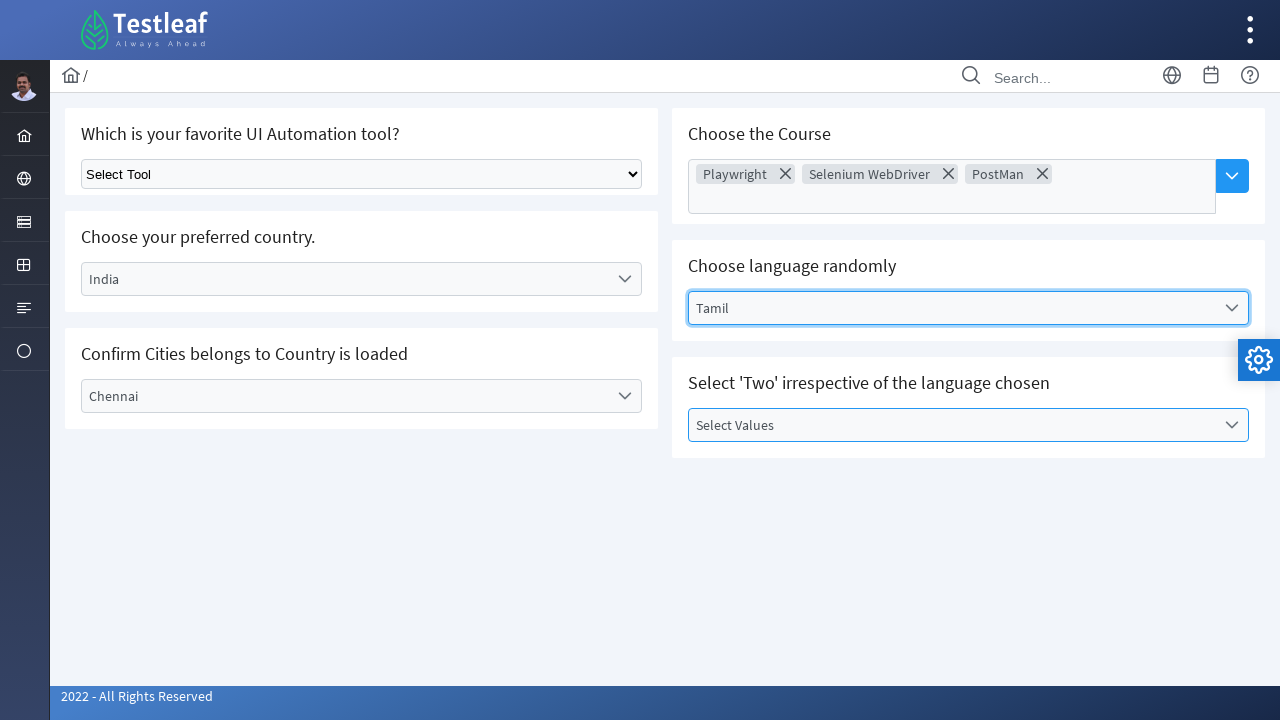

Clicked irrespective language dropdown (iteration 1) at (952, 425) on xpath=//div[@id='j_idt87:value']//label[1]
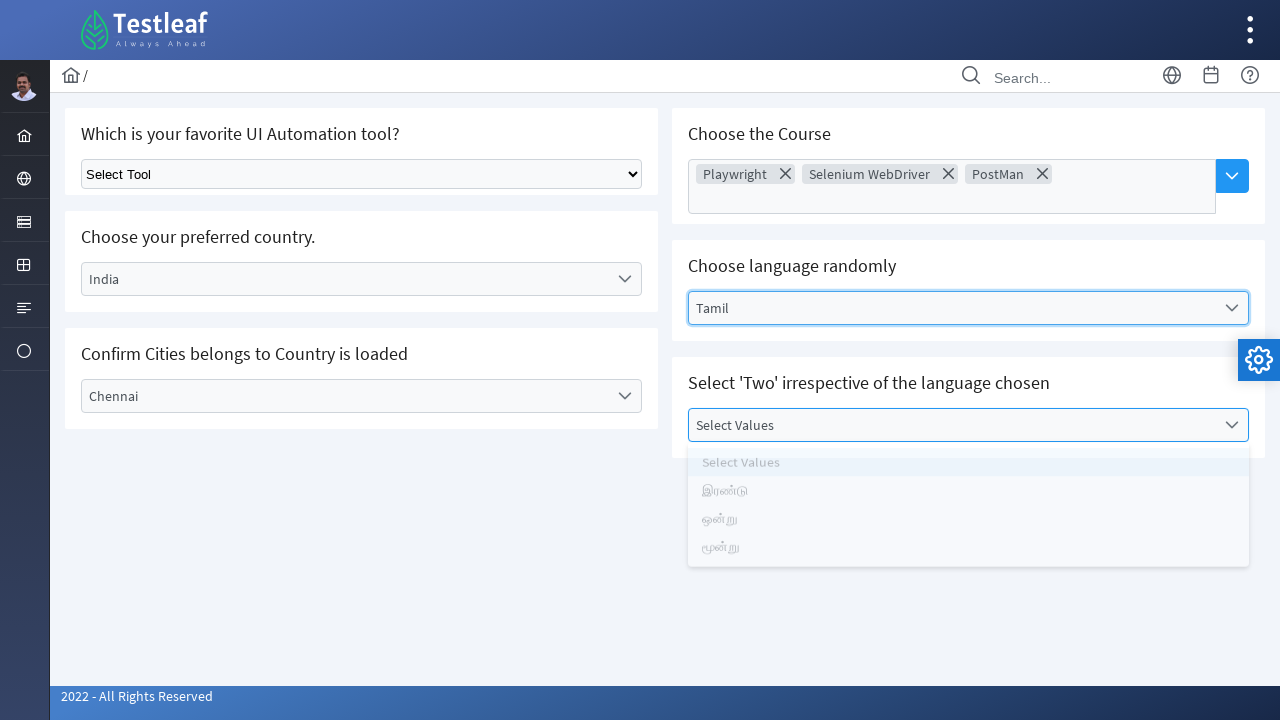

Selected third language option from irrespective language dropdown at (968, 529) on (//ul[@id='j_idt87:value_items']//li)[3]
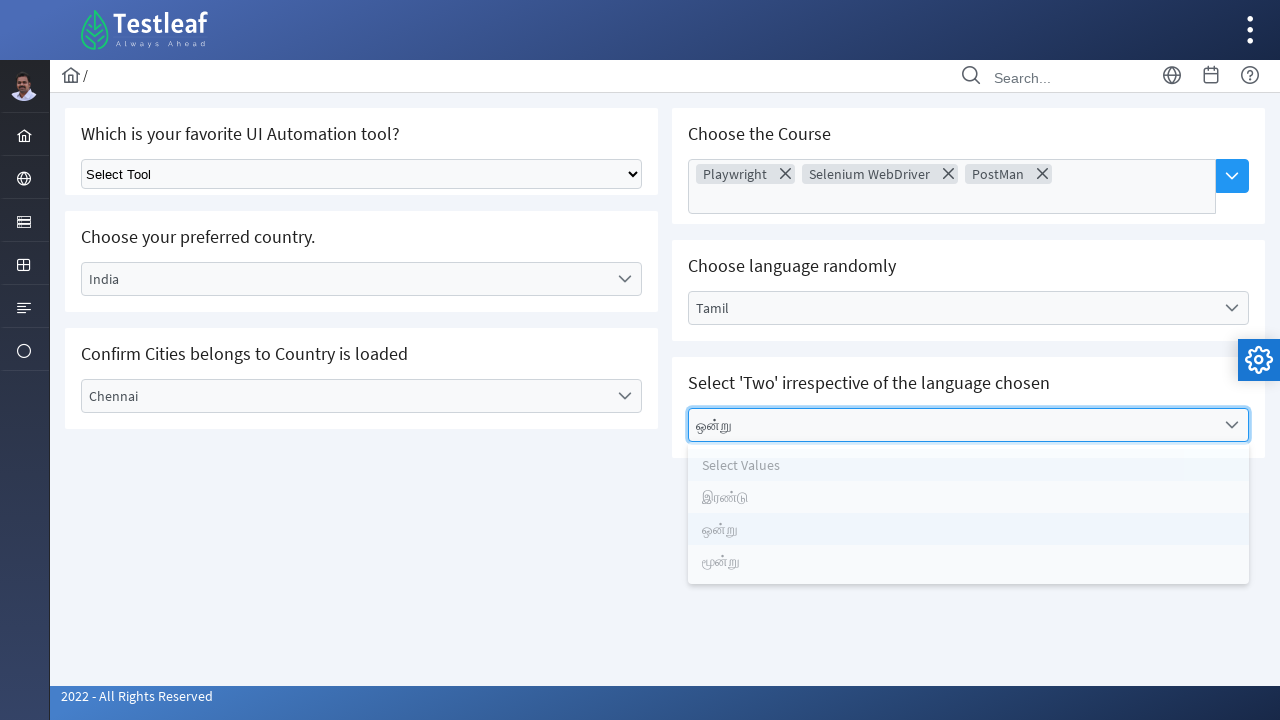

Clicked irrespective language dropdown (iteration 2) at (952, 425) on xpath=//div[@id='j_idt87:value']//label[1]
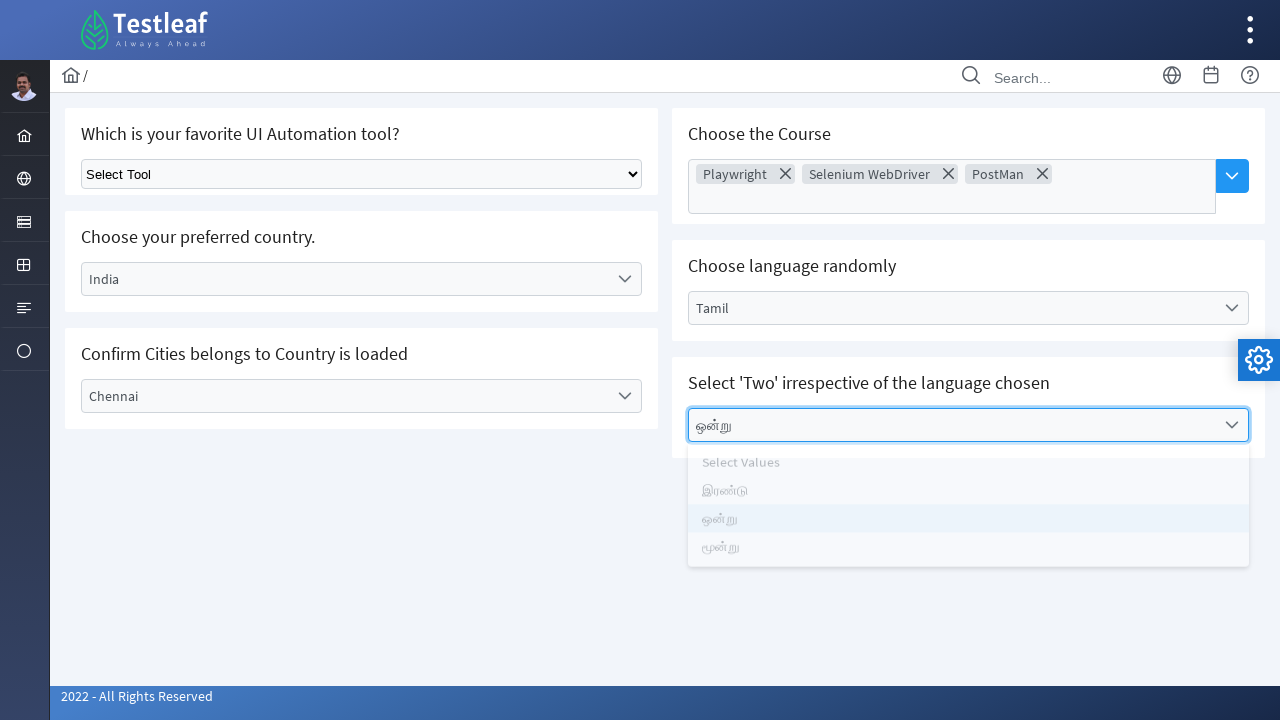

Selected second language option from irrespective language dropdown at (968, 497) on (//ul[@id='j_idt87:value_items']//li)[2]
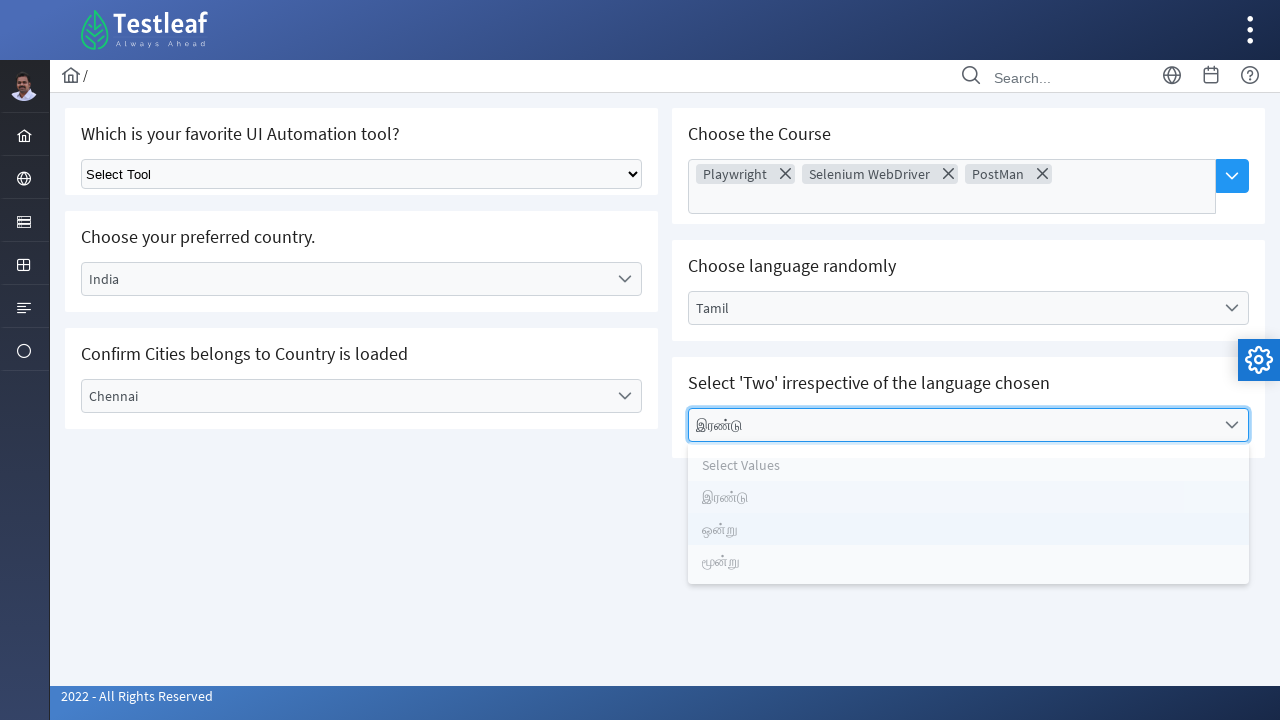

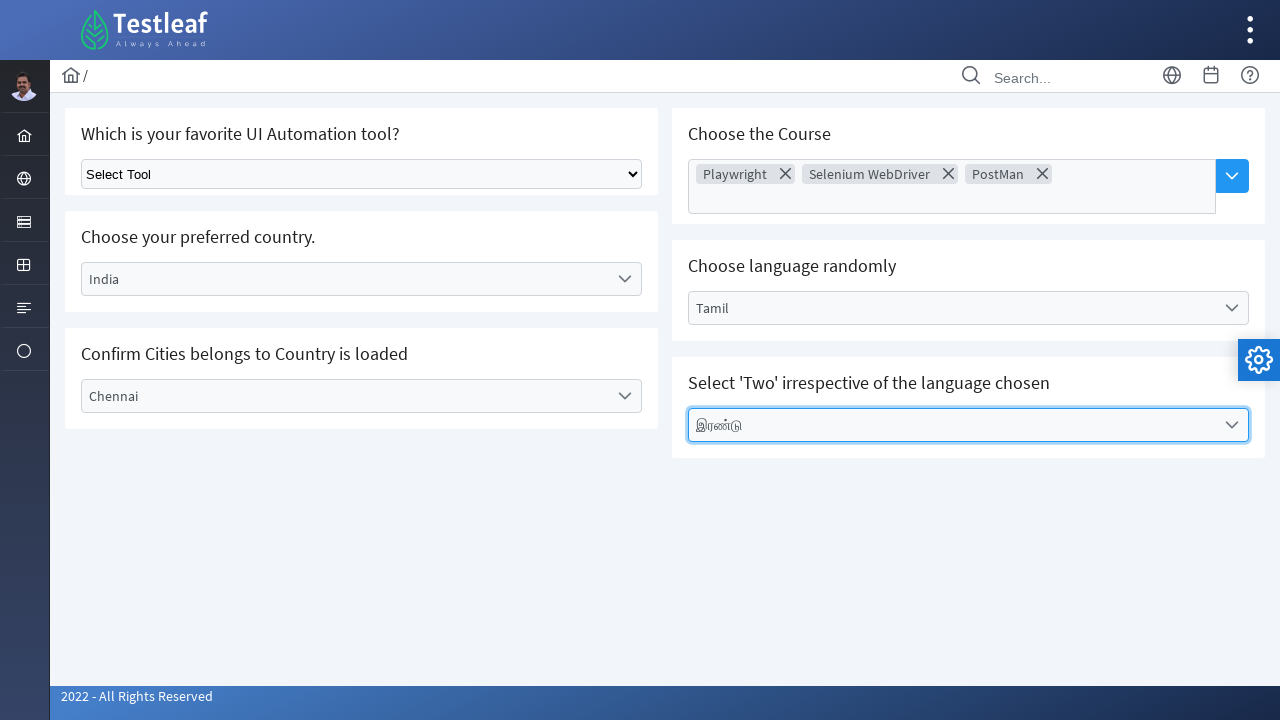